Fills out and submits a demo form with various fields including personal information, address, and comments

Starting URL: https://katalon-test.s3.amazonaws.com/demo-aut/dist/html/form.html

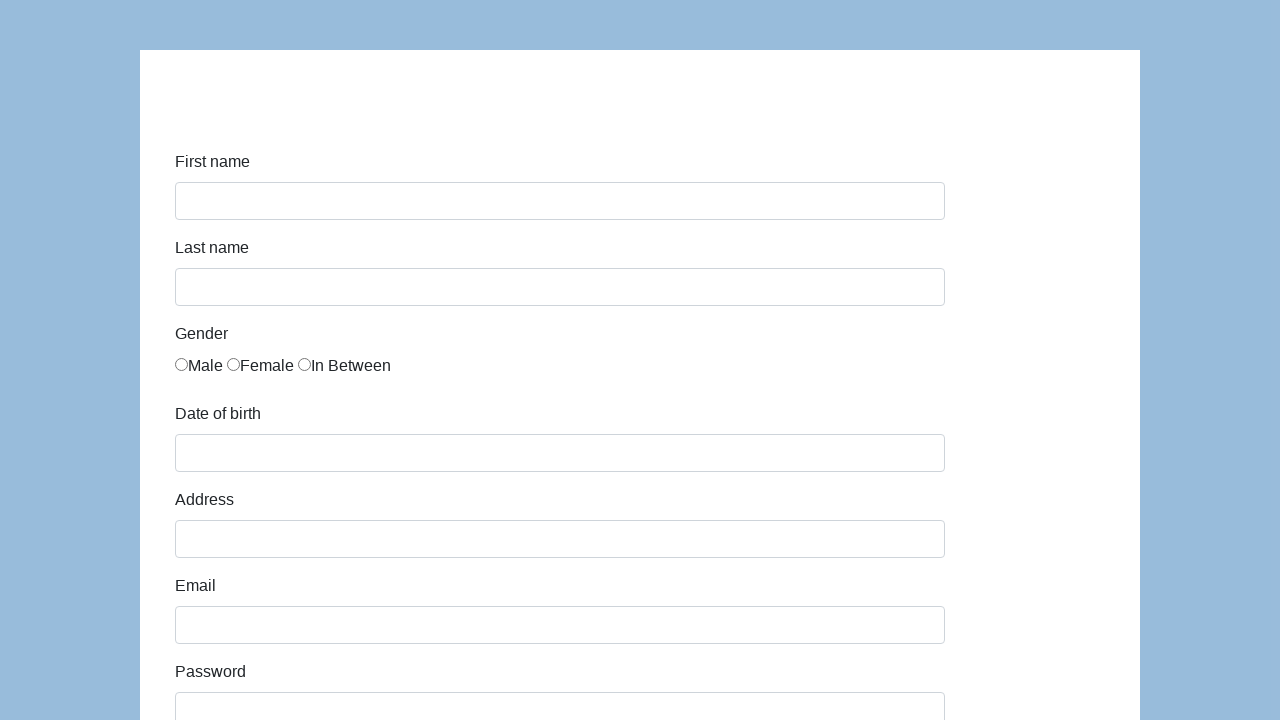

Filled first name field with 'Karol' on #first-name
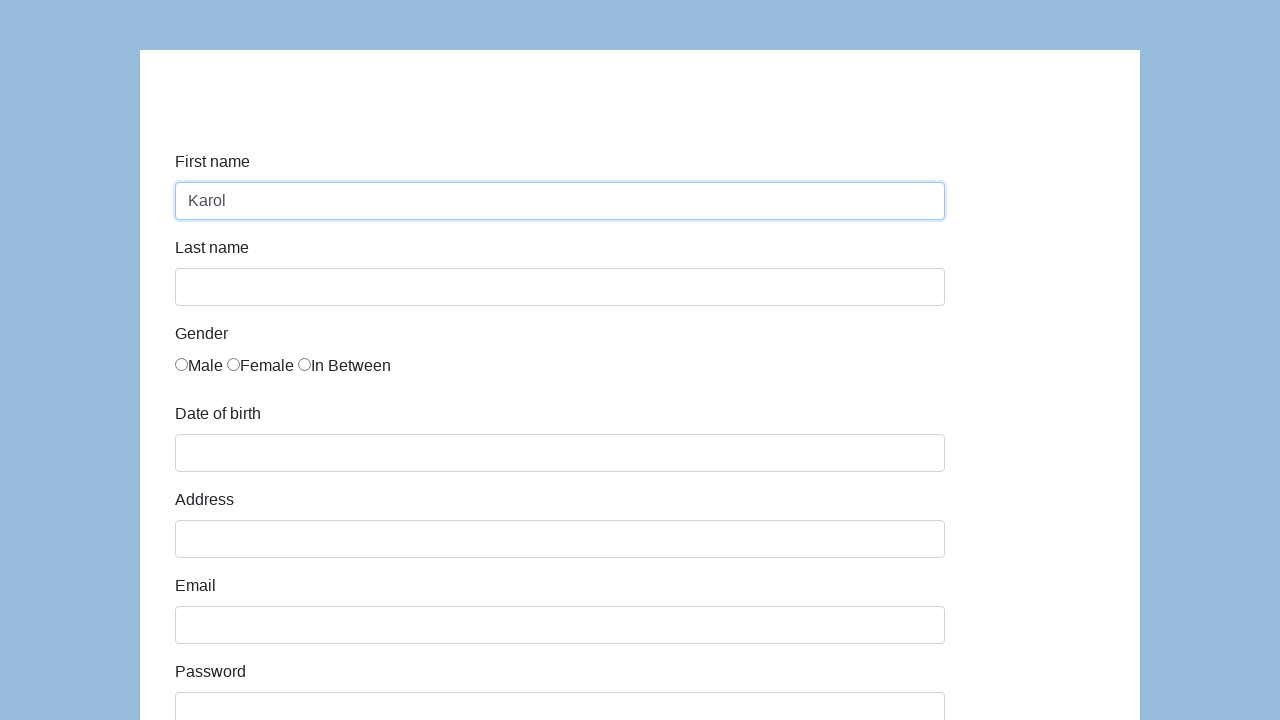

Filled last name field with 'Kowalski' on #last-name
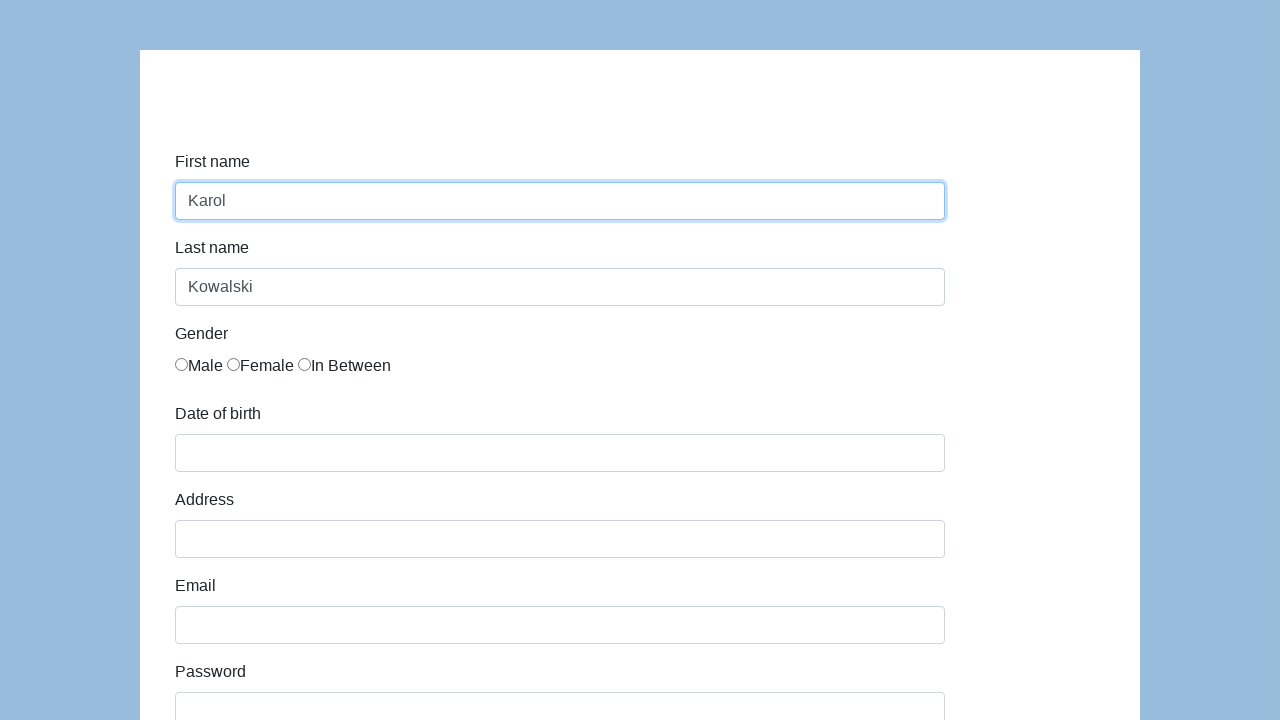

Selected gender radio button at (182, 364) on input[name='gender']
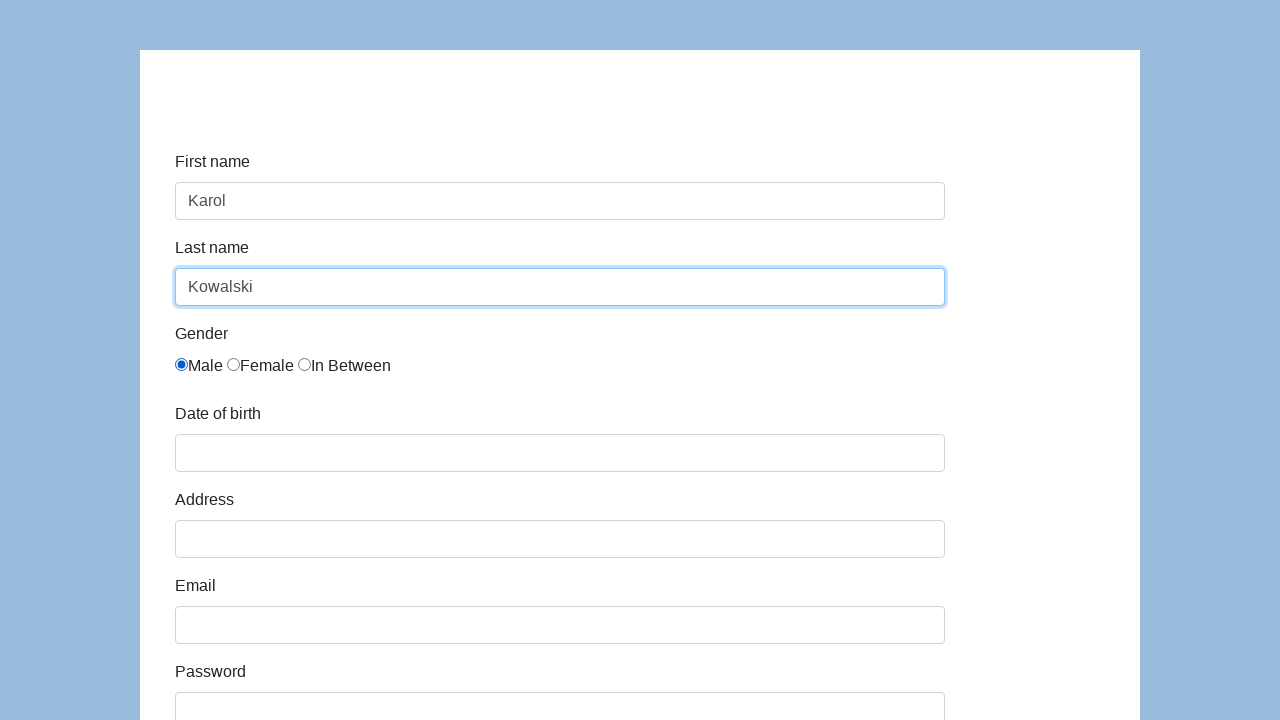

Filled date of birth with '05/22/2010' on #dob
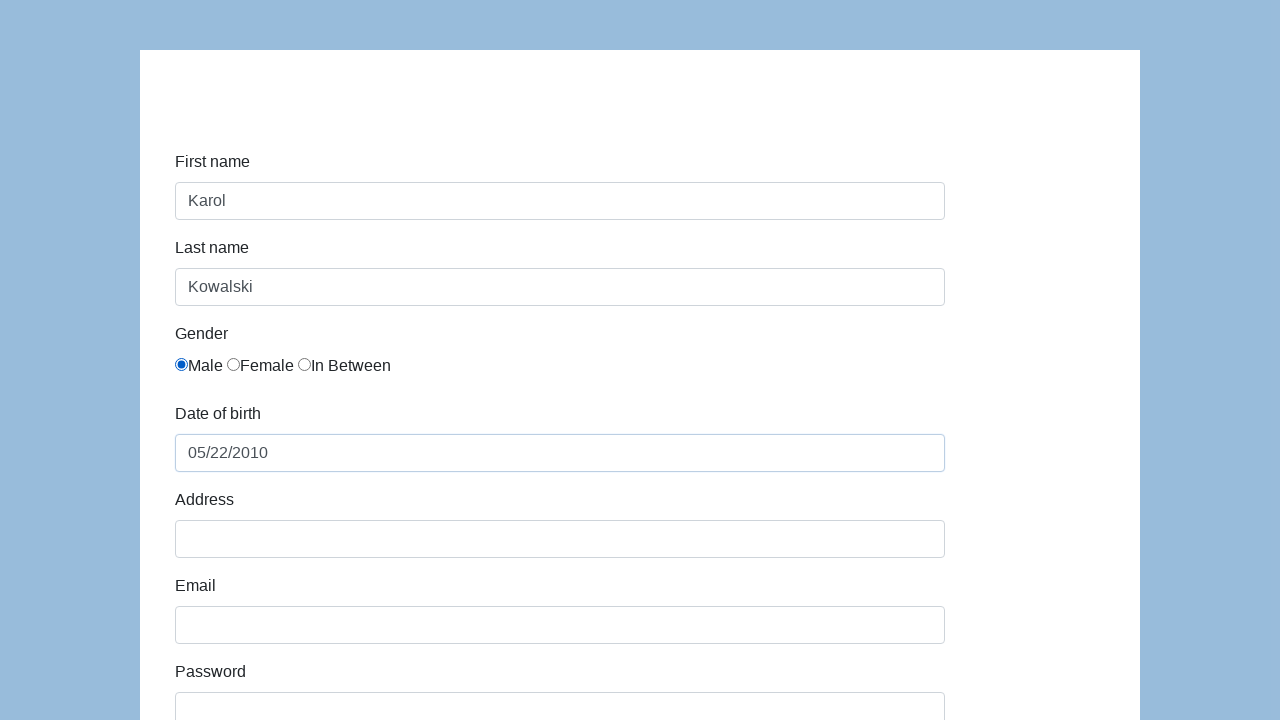

Filled address field with 'Prosta 51' on #address
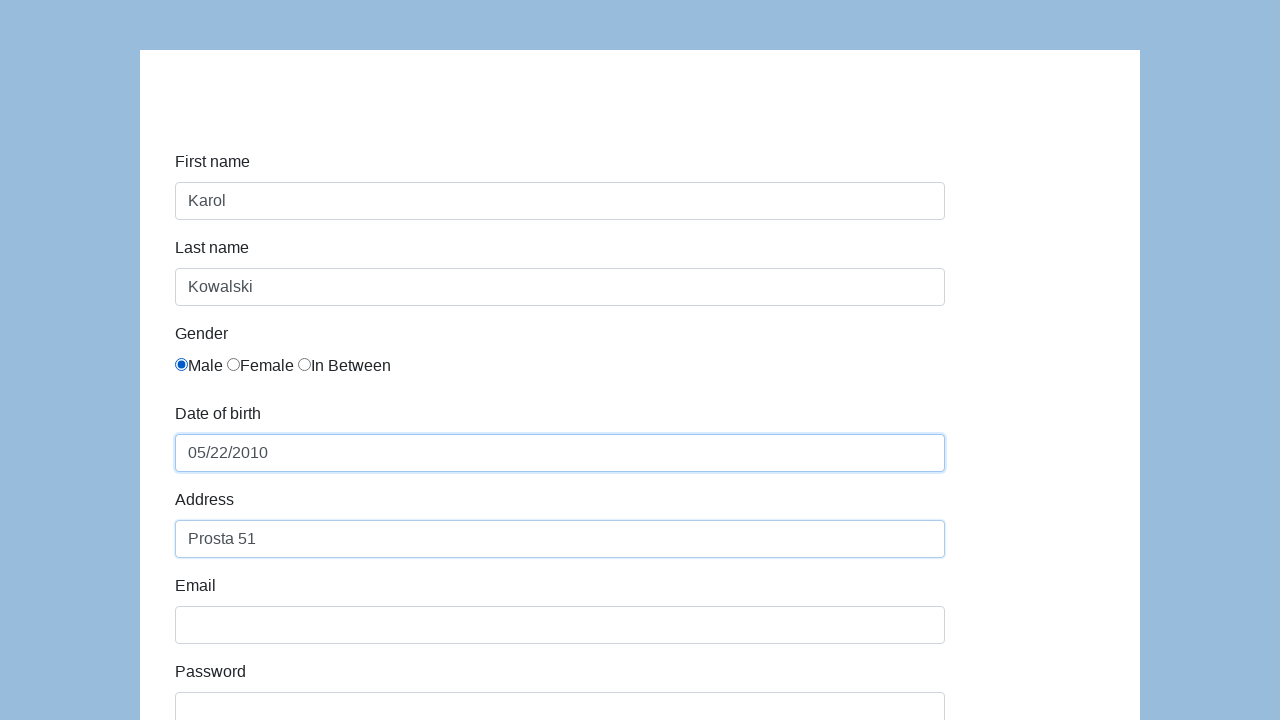

Filled email field with 'karol.kowalski@mailinator.com' on #email
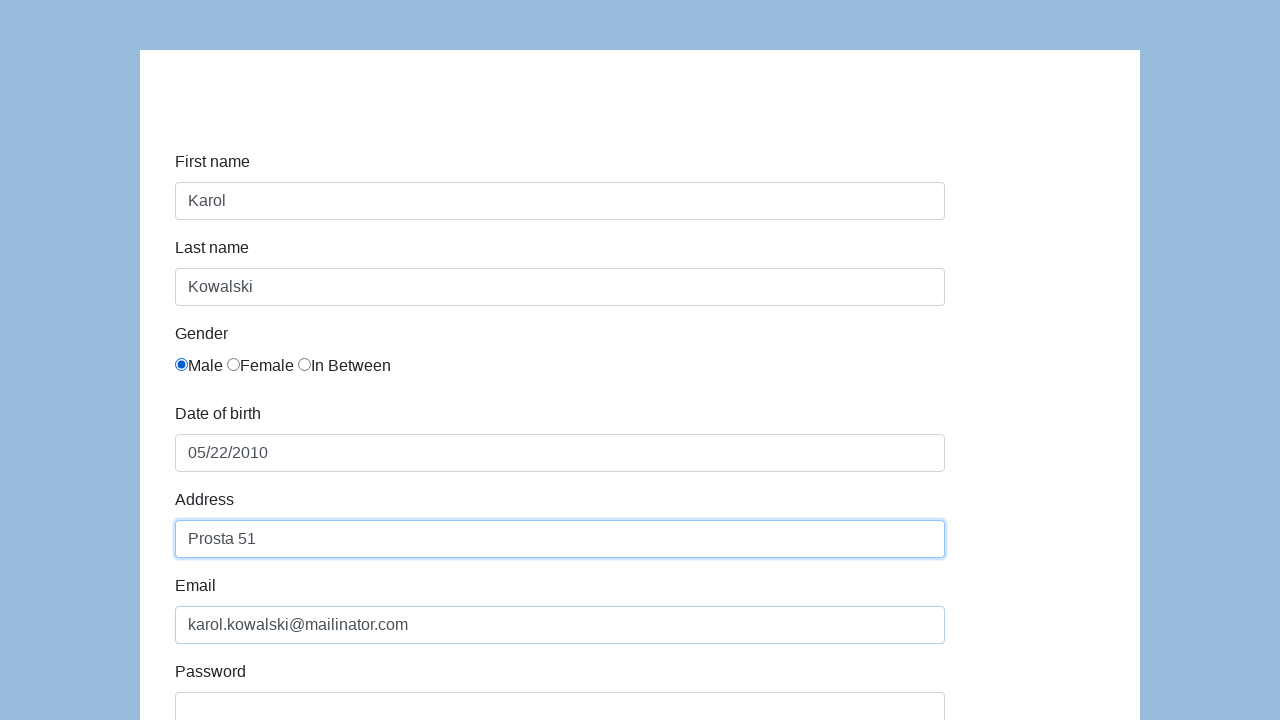

Filled password field with 'Pass123' on #password
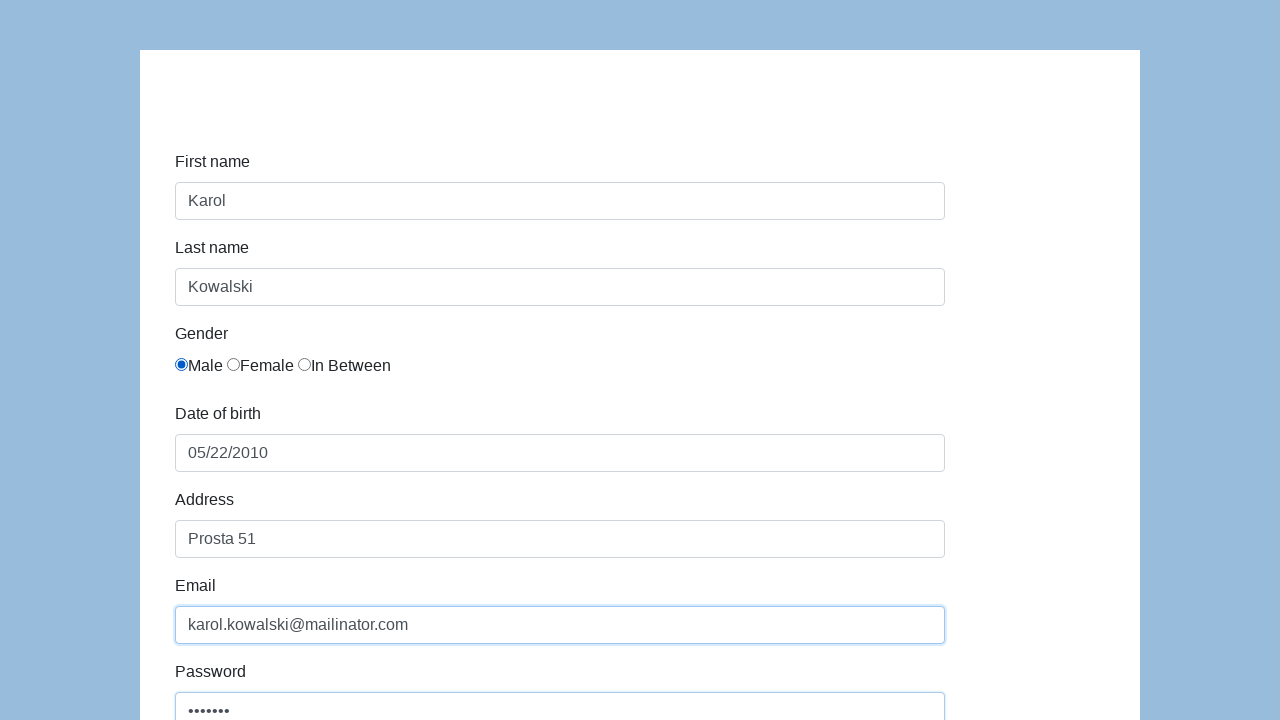

Filled company name field with 'Coders Lab' on #company
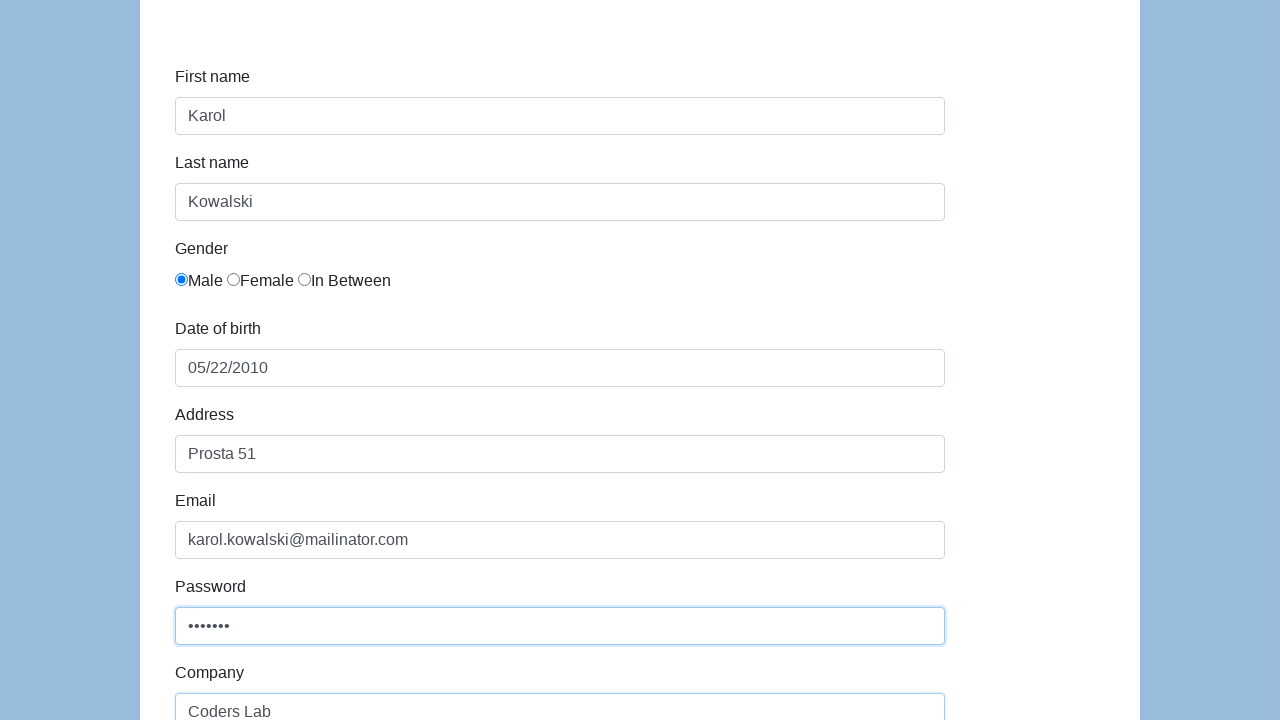

Filled comment field with 'To jest mój pierwszy automat testowy' on #comment
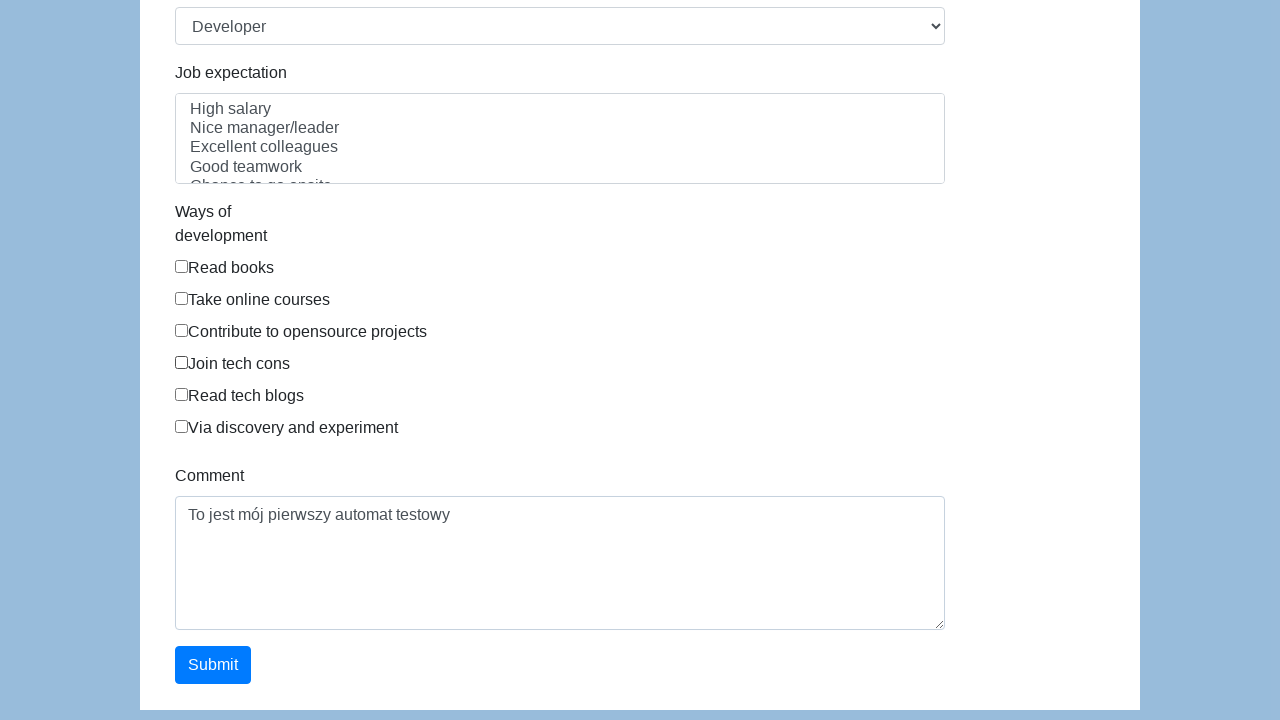

Clicked submit button to submit the form at (213, 665) on #submit
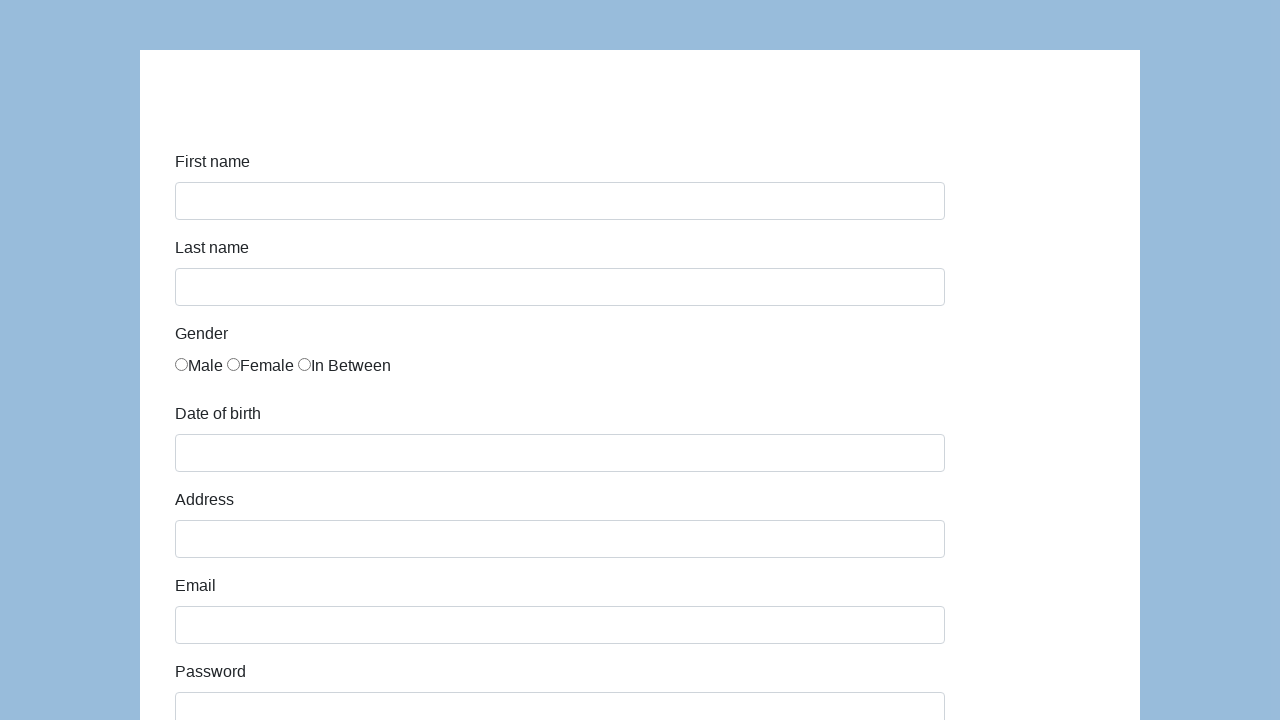

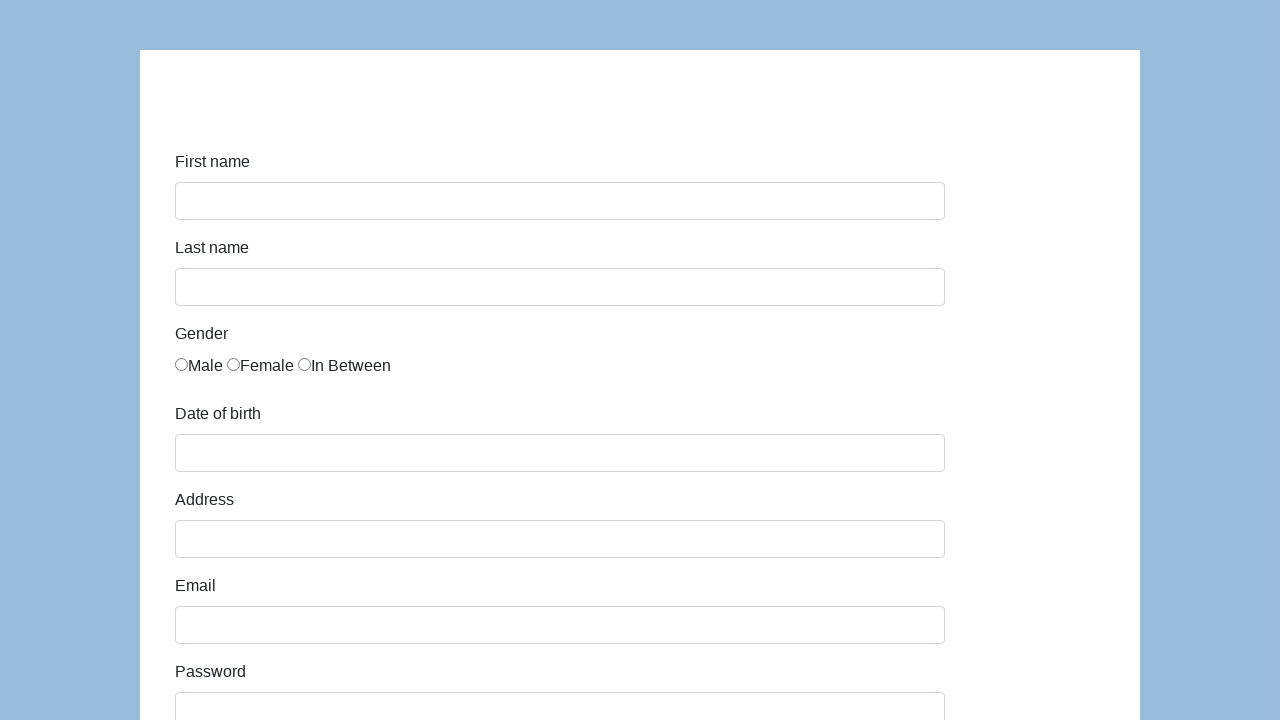